Tests dropdown selection functionality by selecting options using different methods (index, value, and visible text) and verifying dropdown size

Starting URL: https://the-internet.herokuapp.com/dropdown

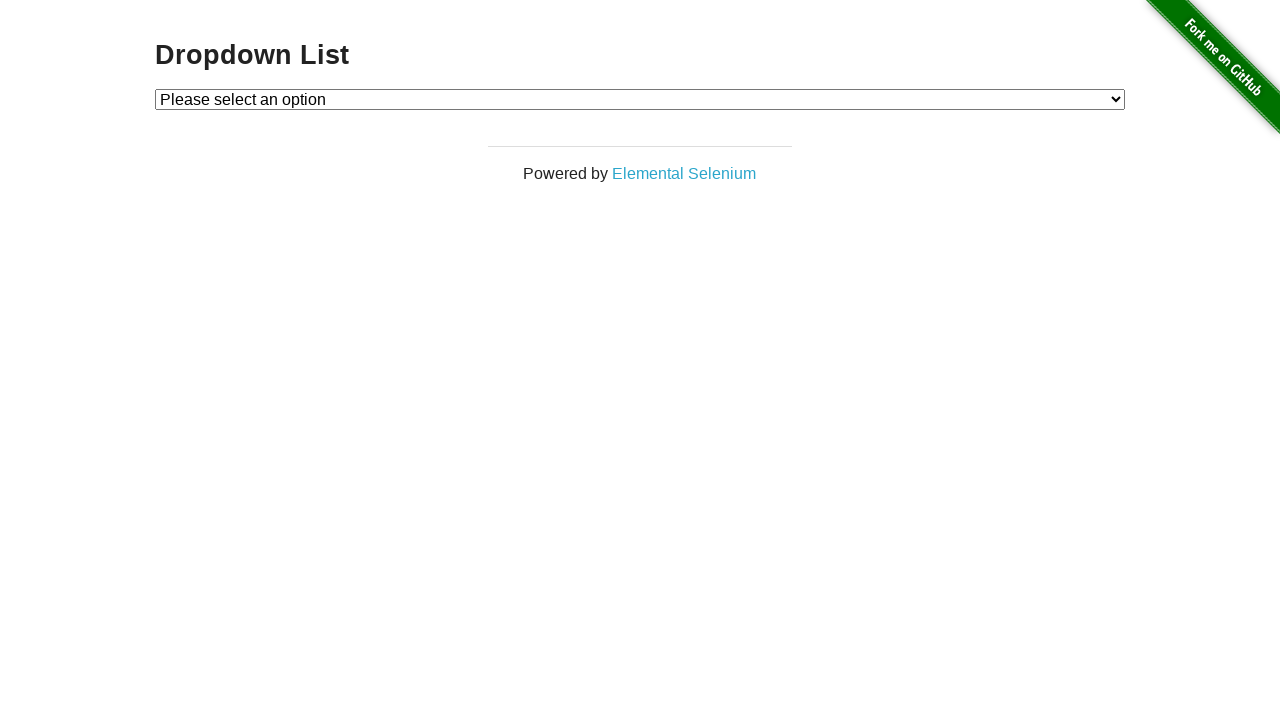

Located dropdown element with id 'dropdown'
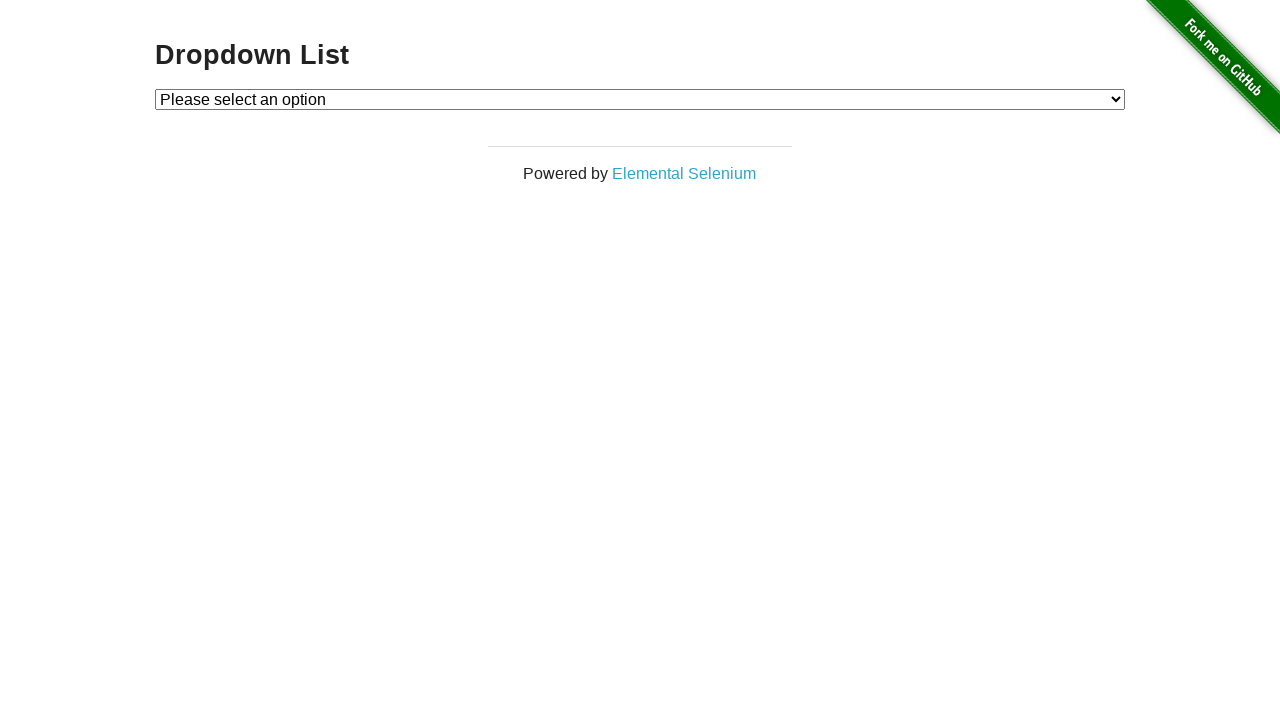

Selected Option 1 by index (index=1) on select#dropdown
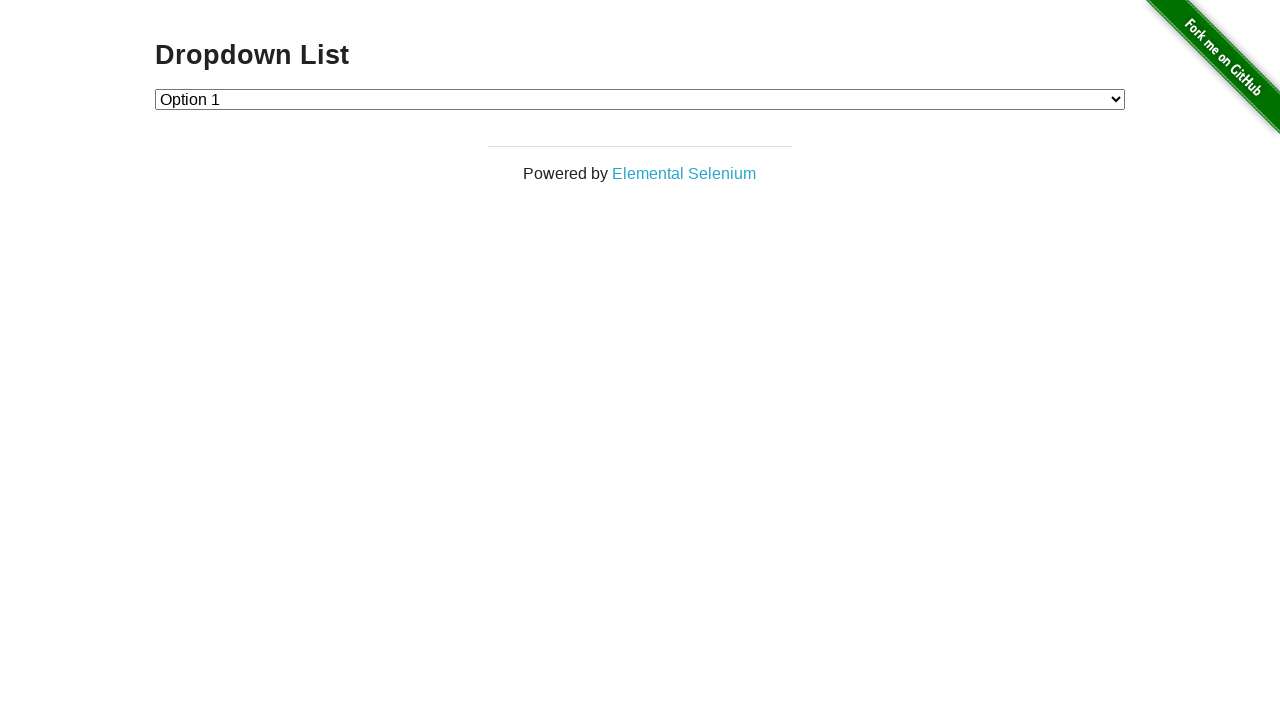

Selected Option 2 by value (value='2') on select#dropdown
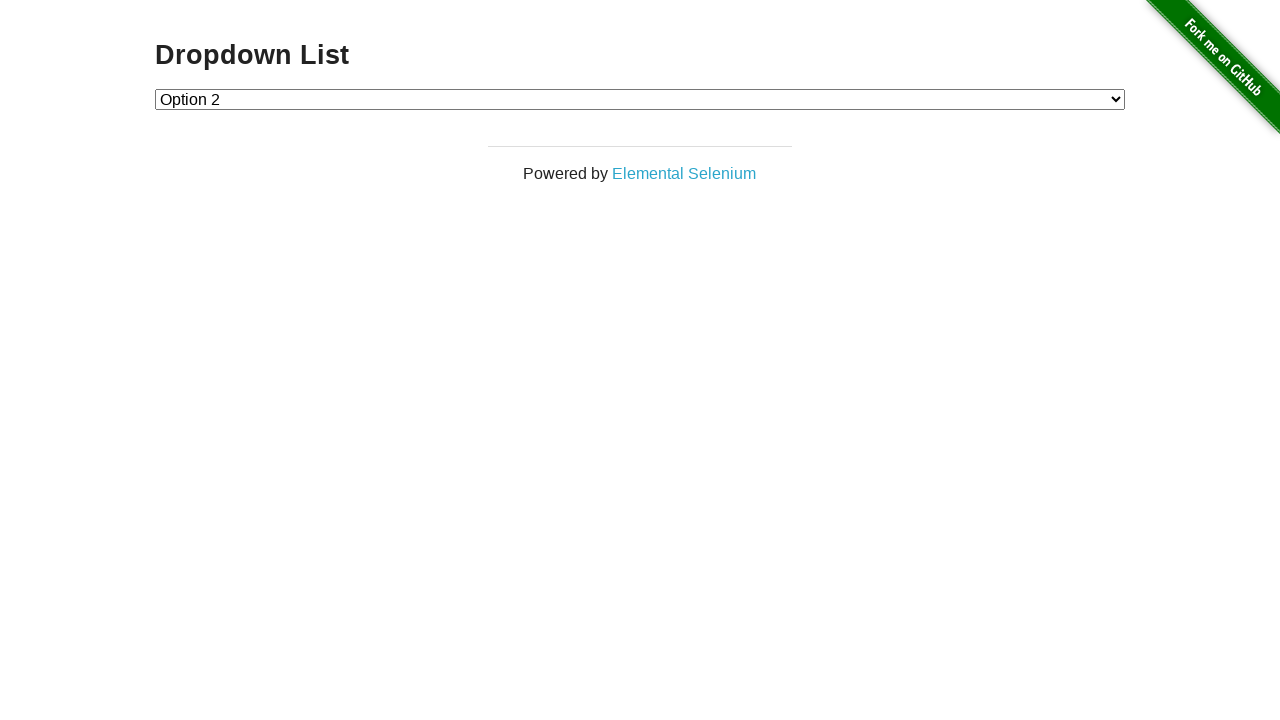

Selected Option 1 by visible text (label='Option 1') on select#dropdown
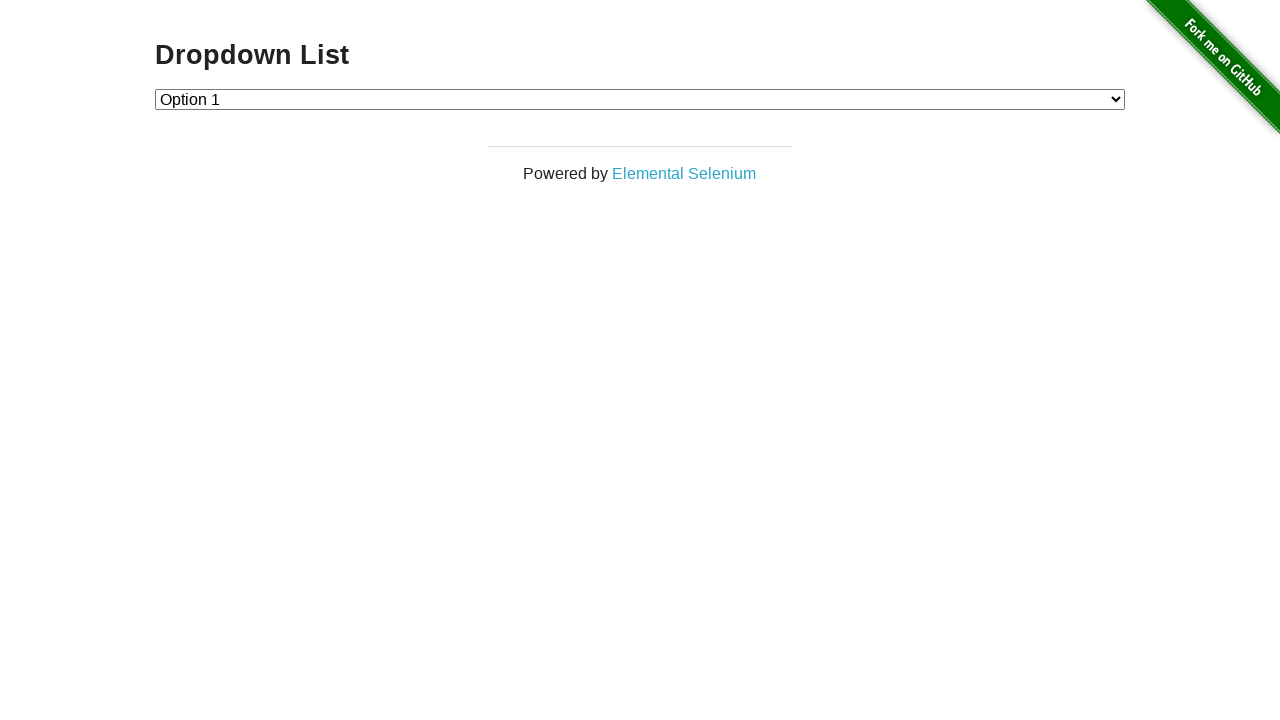

Retrieved all dropdown options
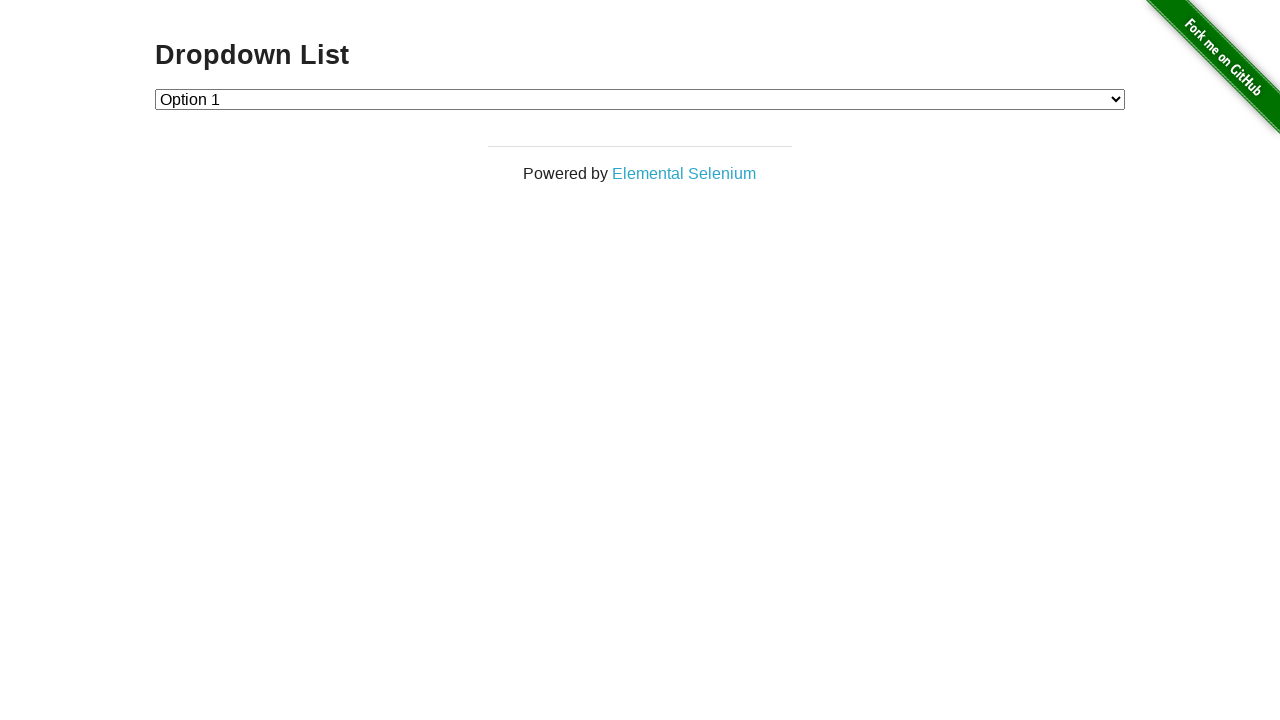

Calculated dropdown size: 3 options
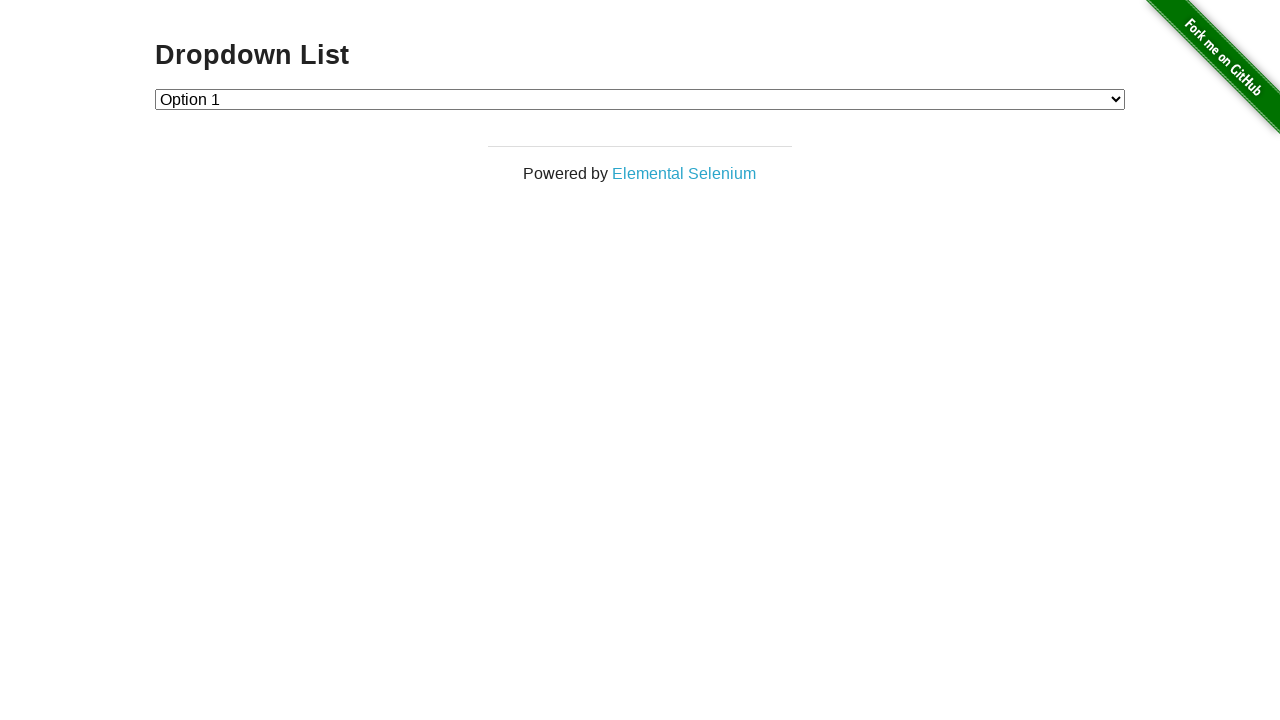

Verification failed - dropdown has 3 items instead of 4
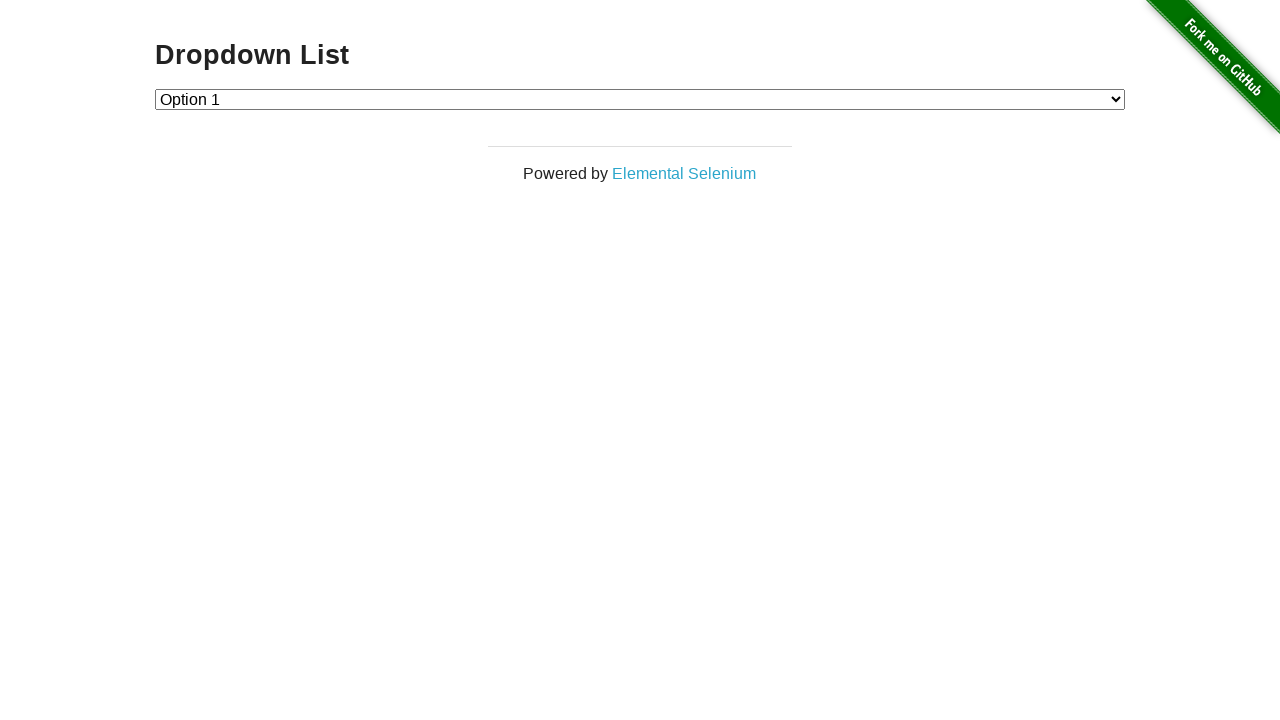

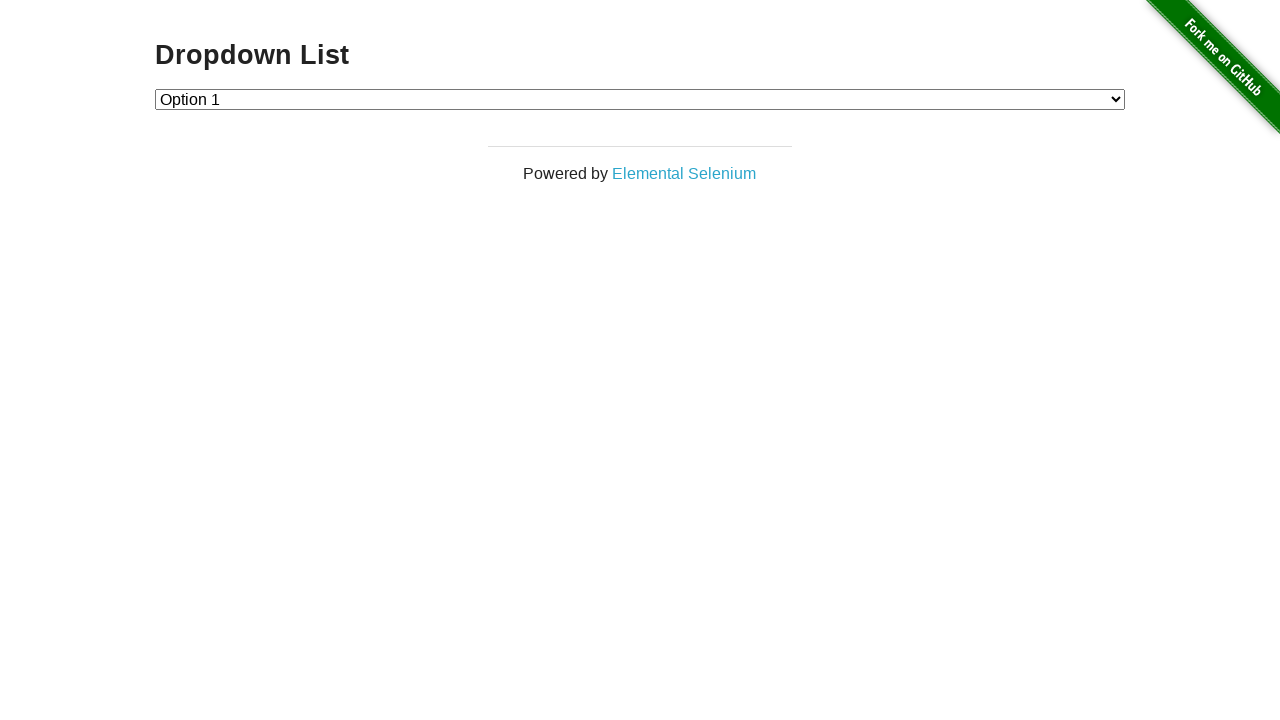